Tests selecting the "Impressive" radio button on DemoQA and verifies it becomes selected

Starting URL: https://demoqa.com/radio-button

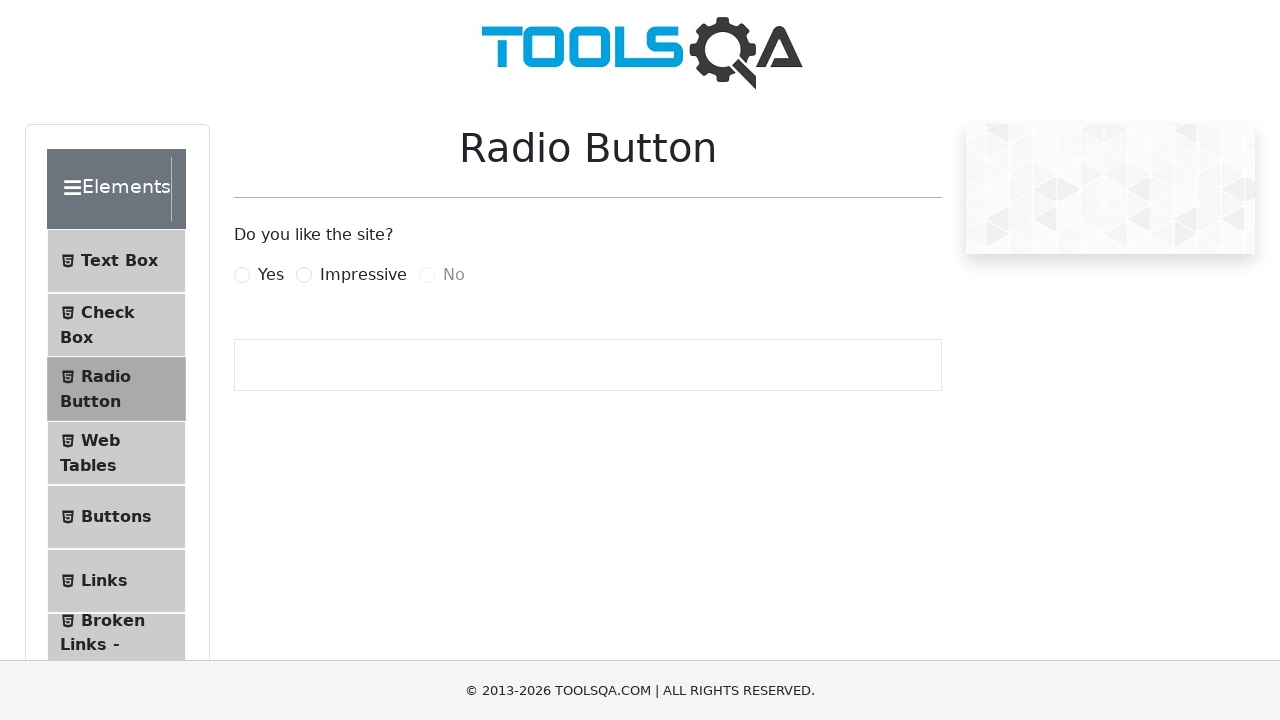

Located the Impressive radio button input element
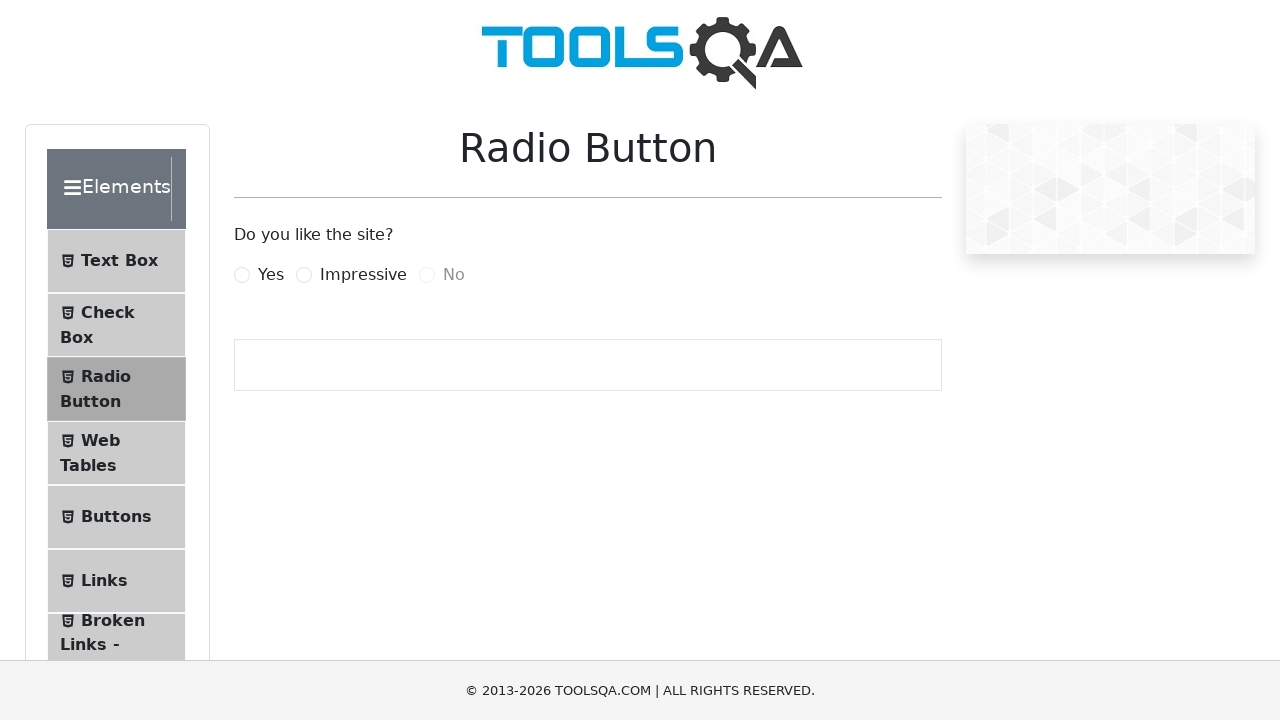

Located the Impressive radio button label element
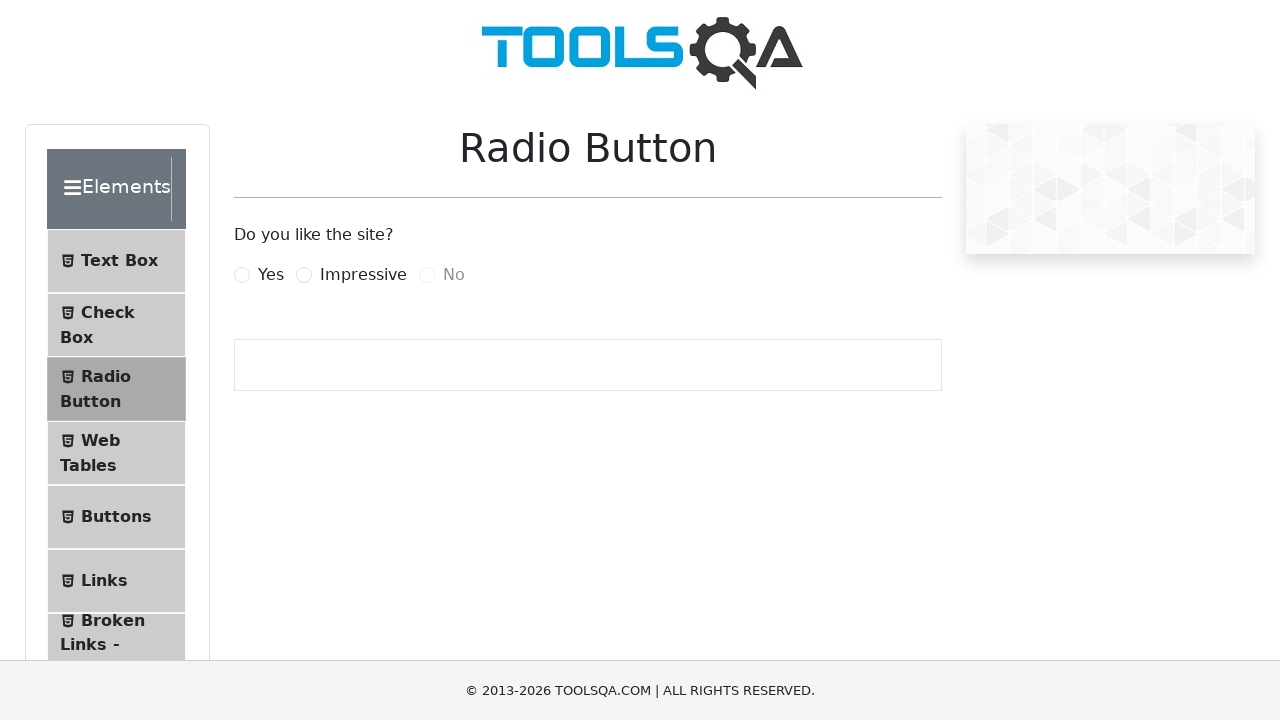

Checked that Impressive radio button is not currently selected
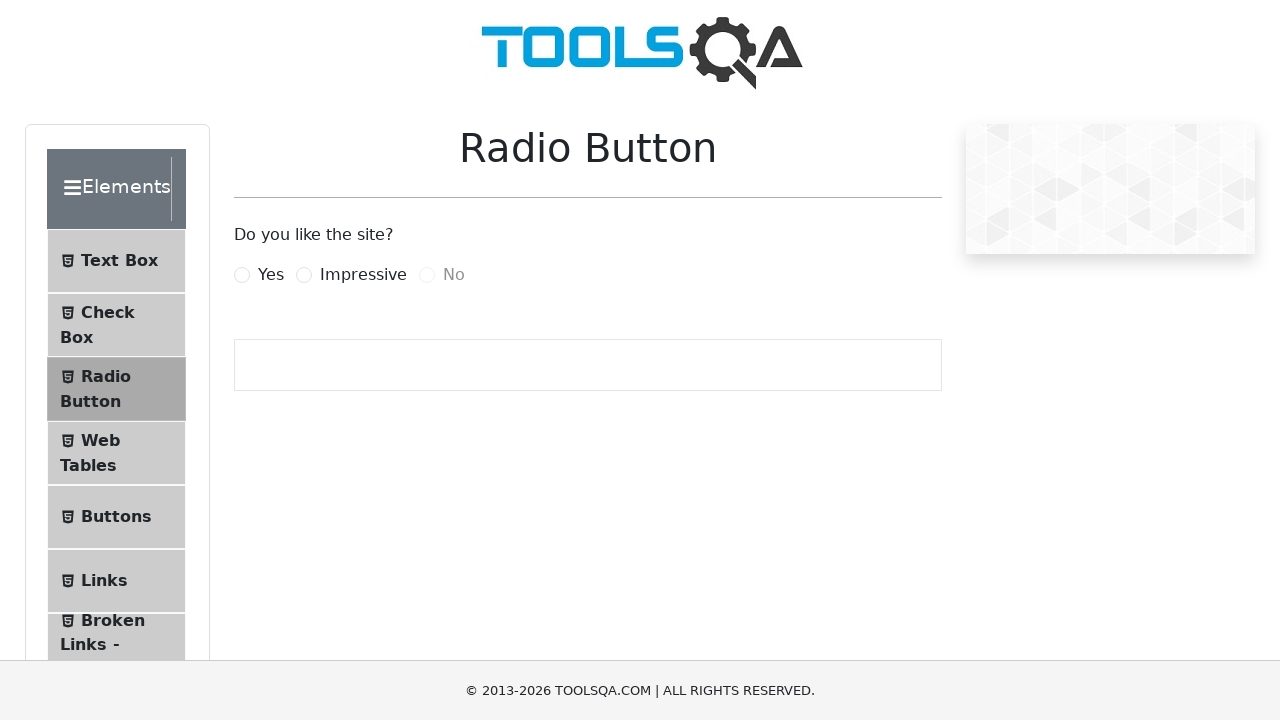

Clicked the Impressive radio button label at (363, 275) on label[for='impressiveRadio']
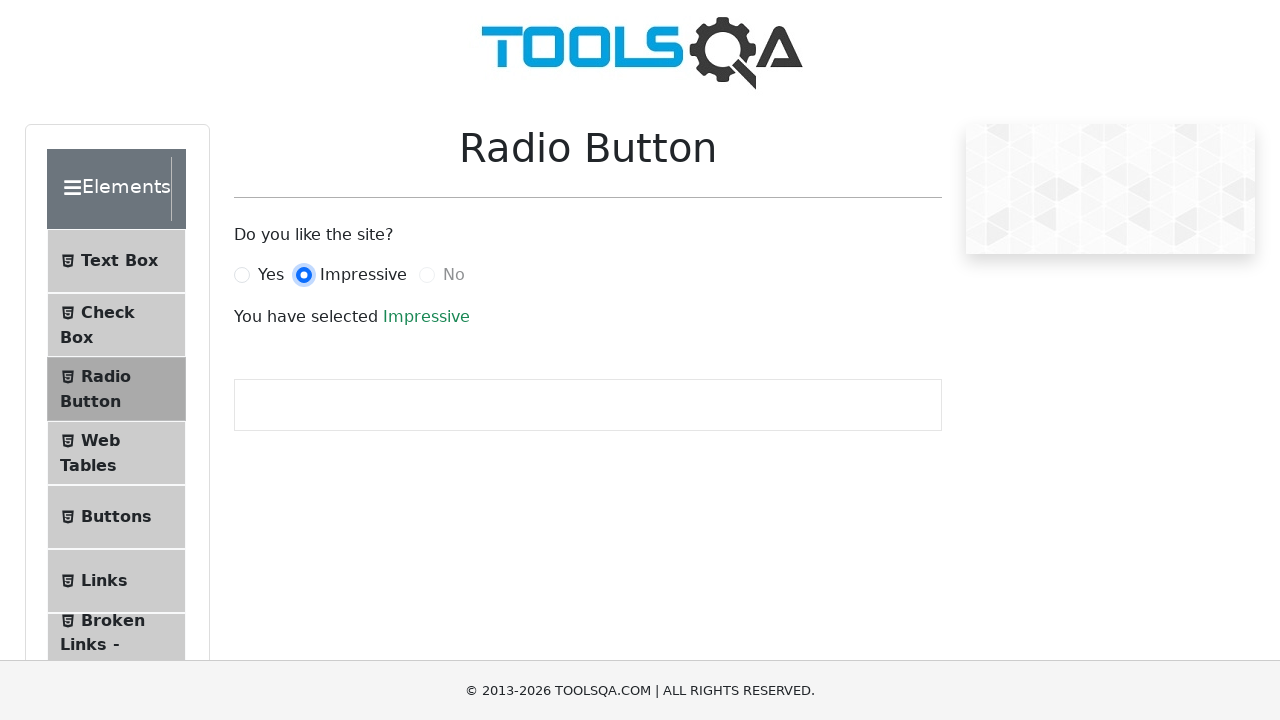

Asserted that the Impressive radio button is selected
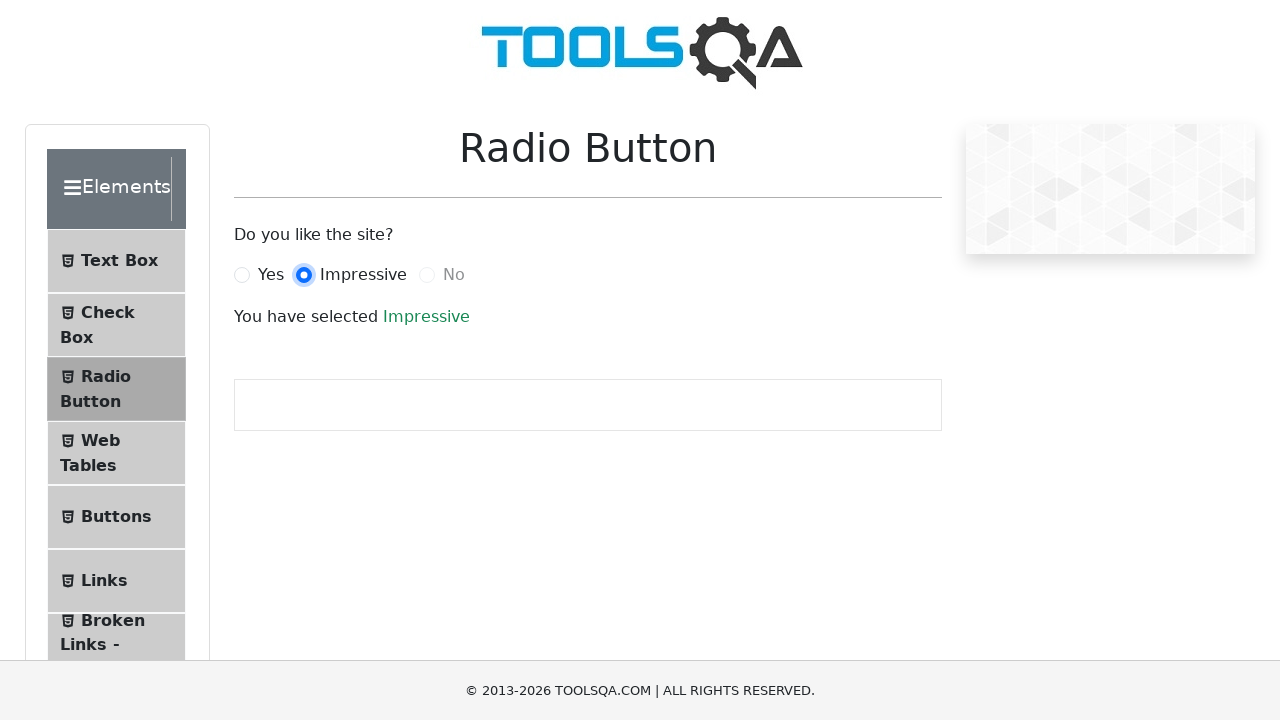

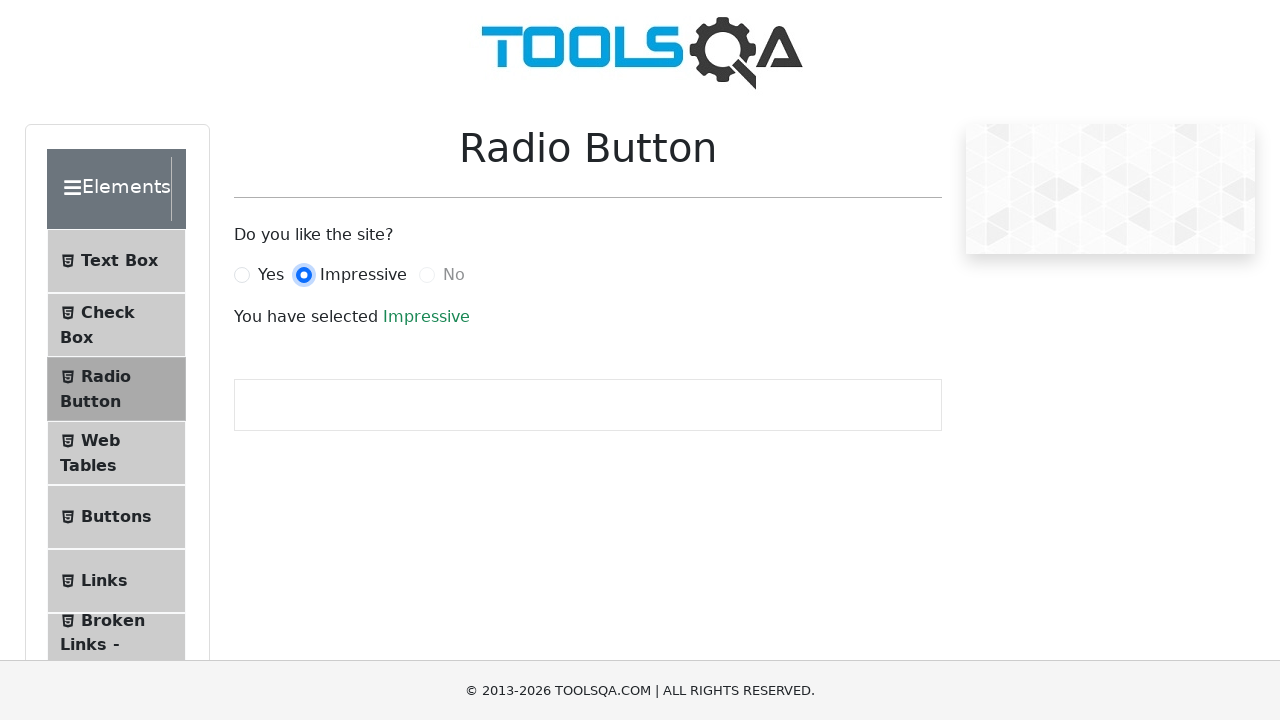